Tests Python.org website by searching for "pycon" and verifying results are displayed

Starting URL: http://www.python.org

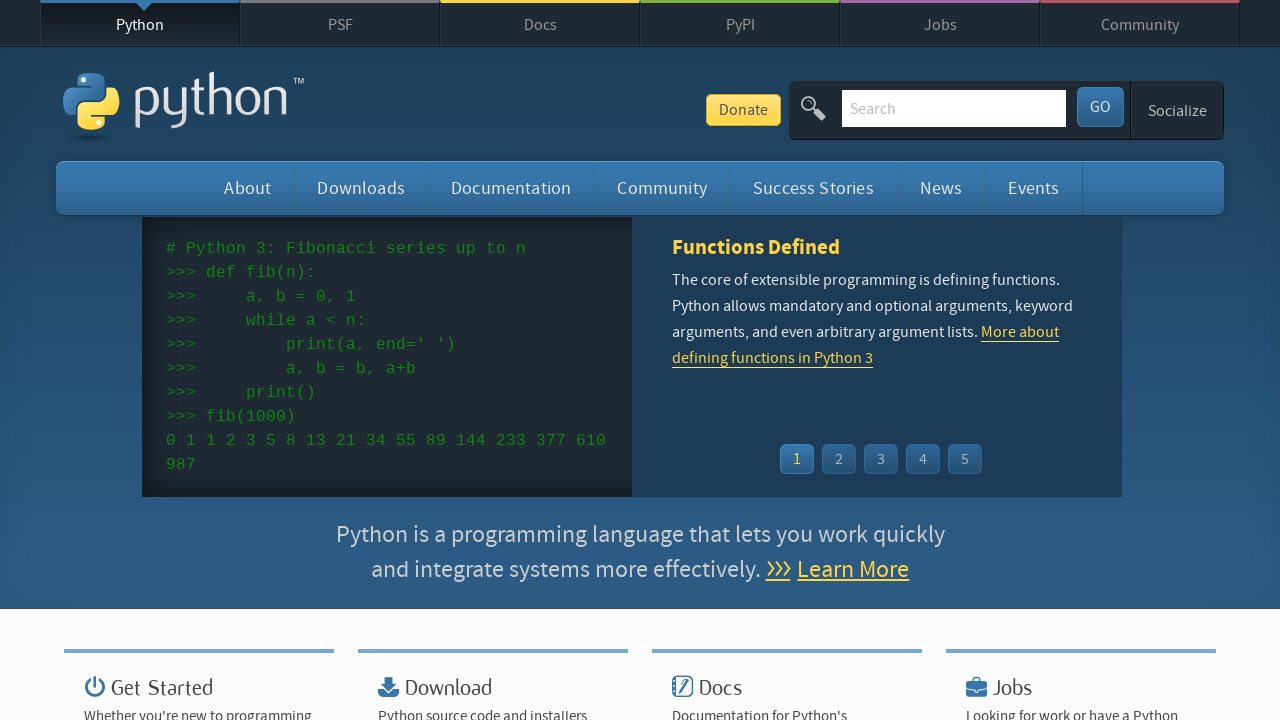

Verified 'Python' is in page title
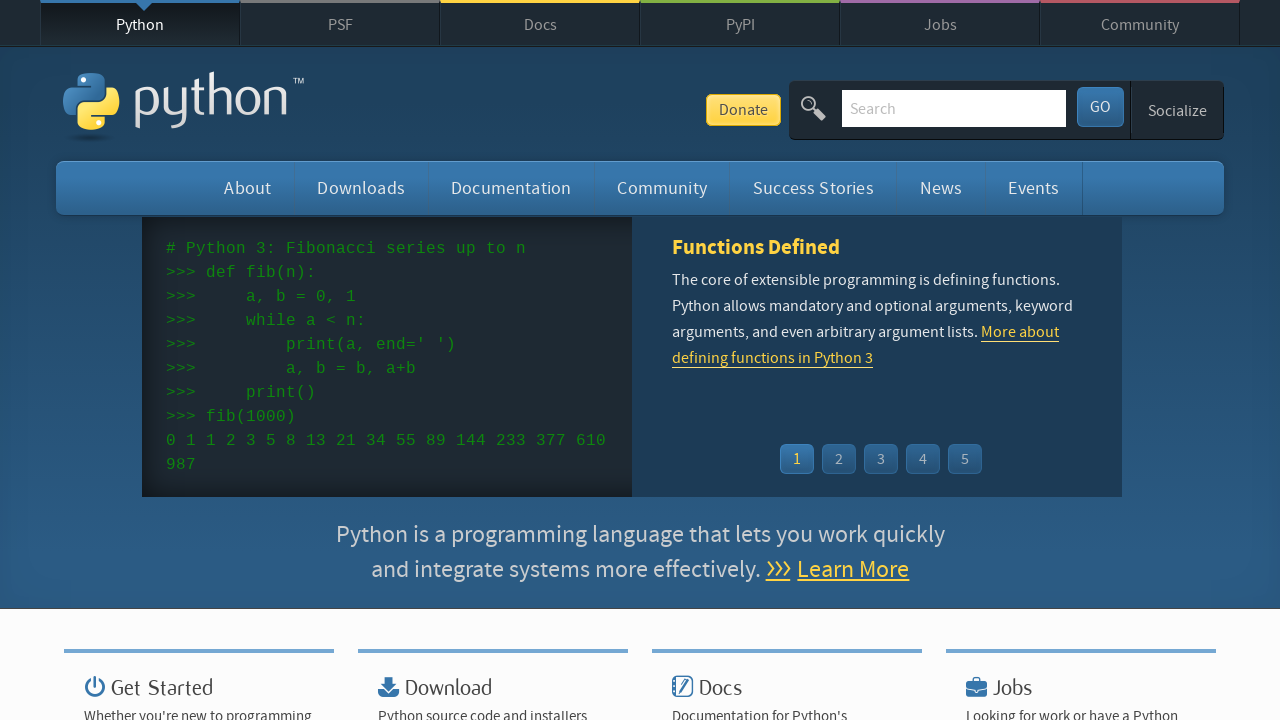

Cleared search box on input[name='q']
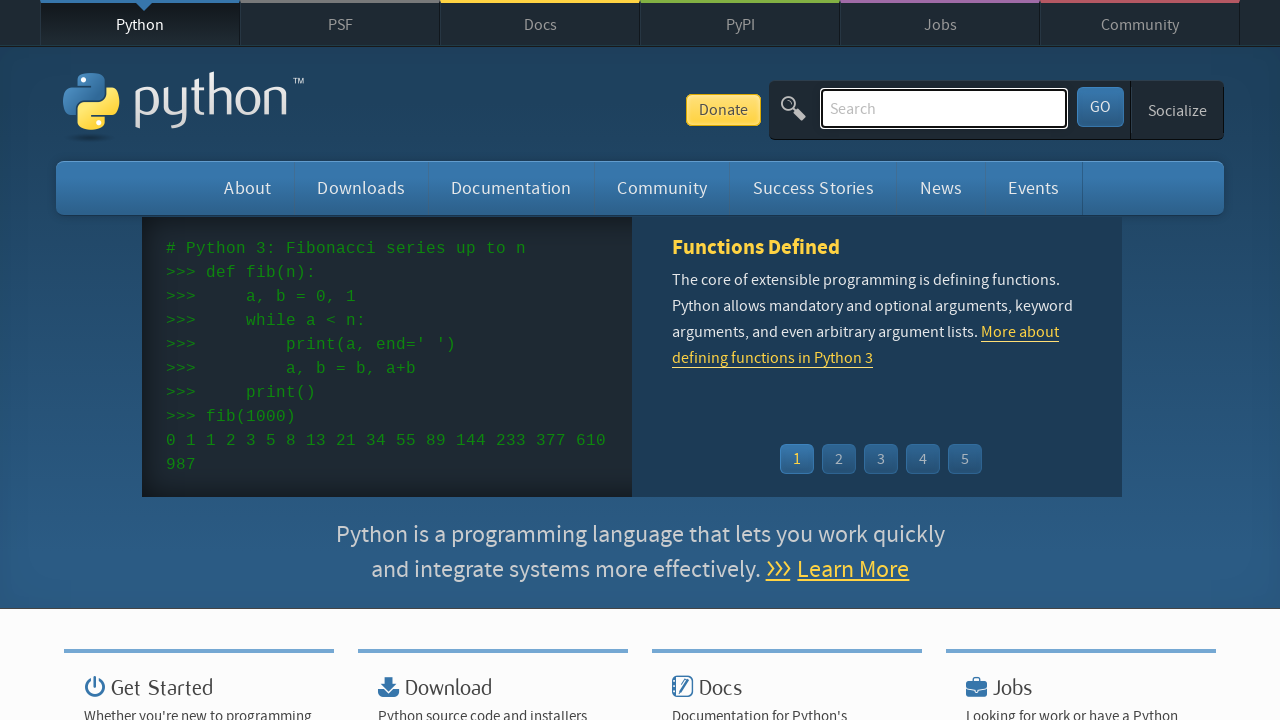

Entered 'pycon' in search box on input[name='q']
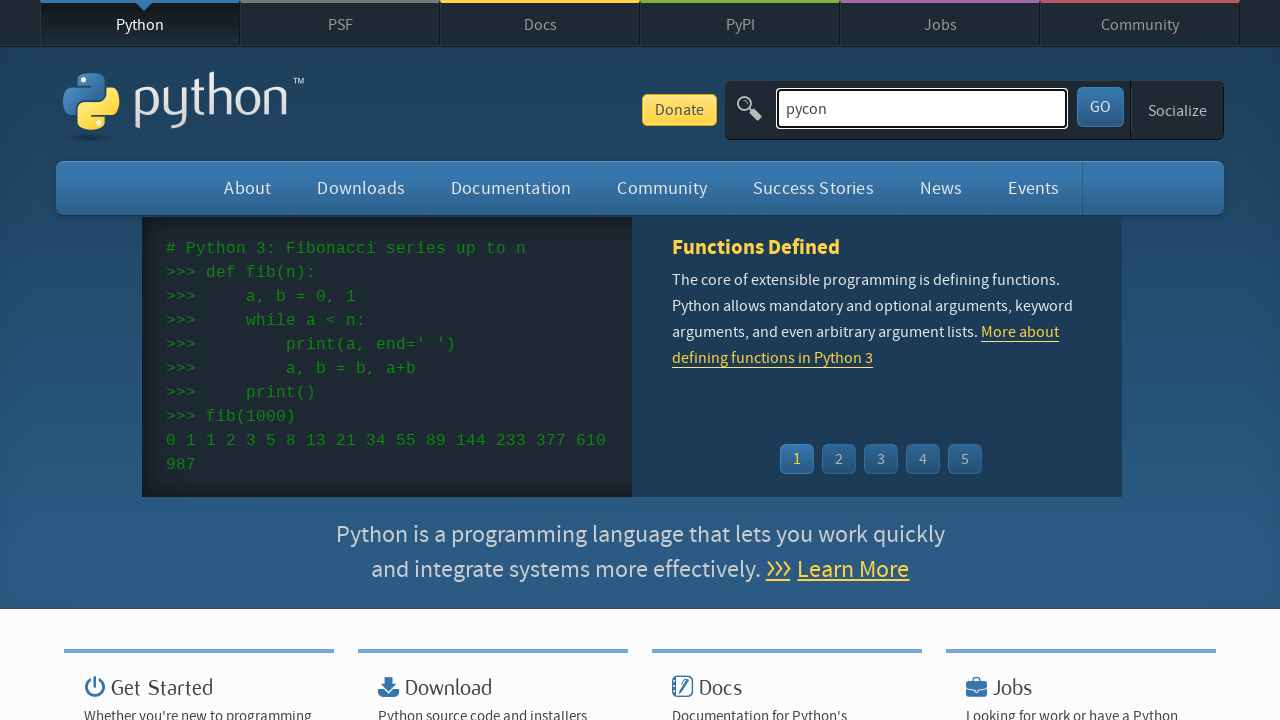

Pressed Enter to submit search on input[name='q']
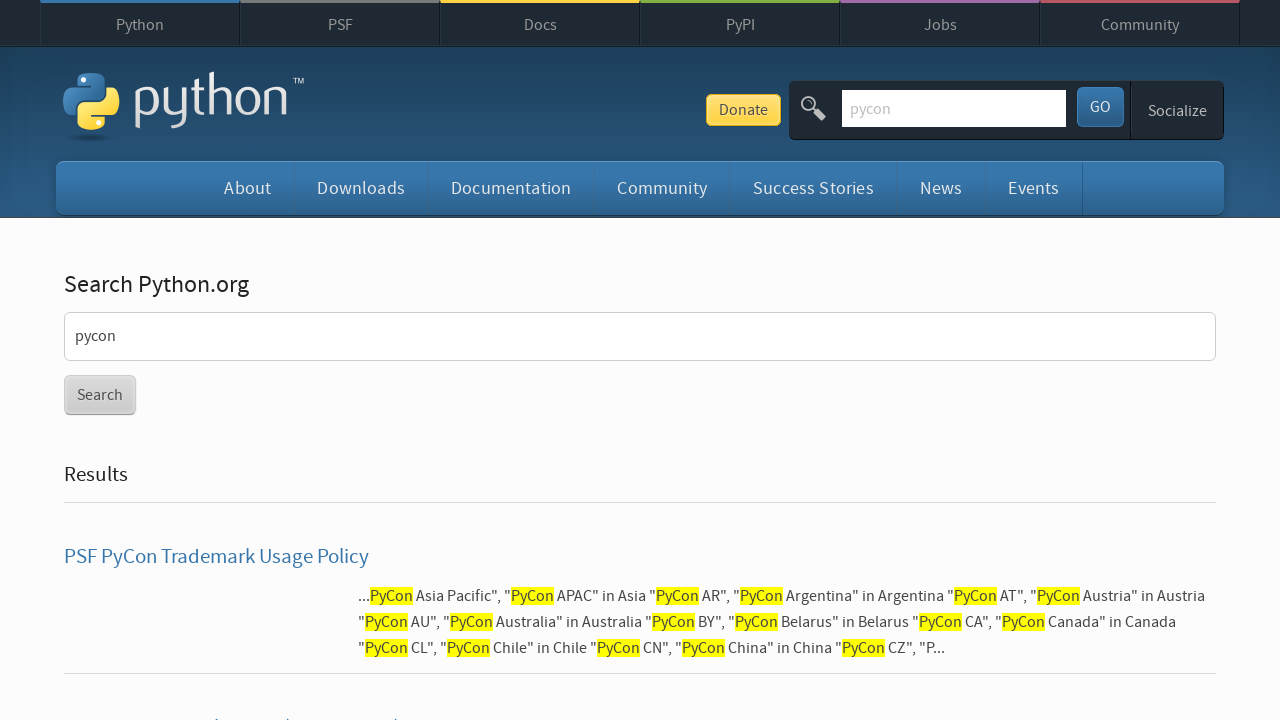

Waited for page to load completely
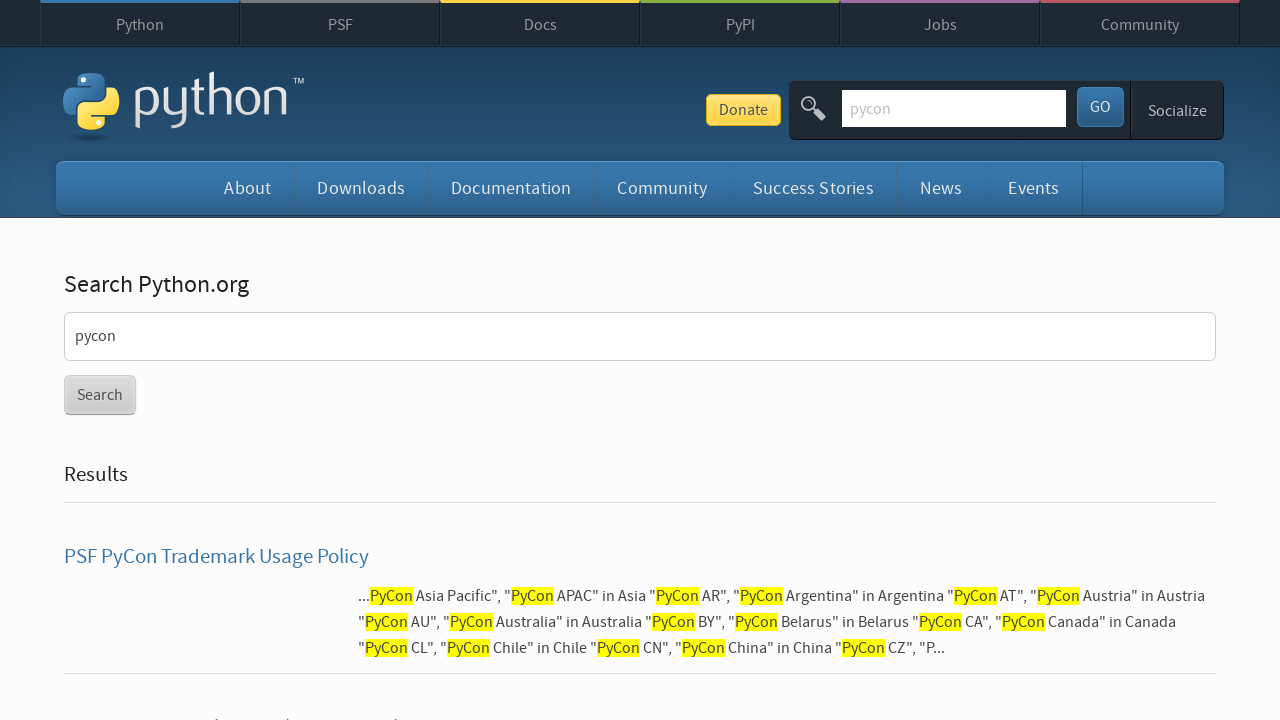

Verified search results are displayed (no 'No results found' message)
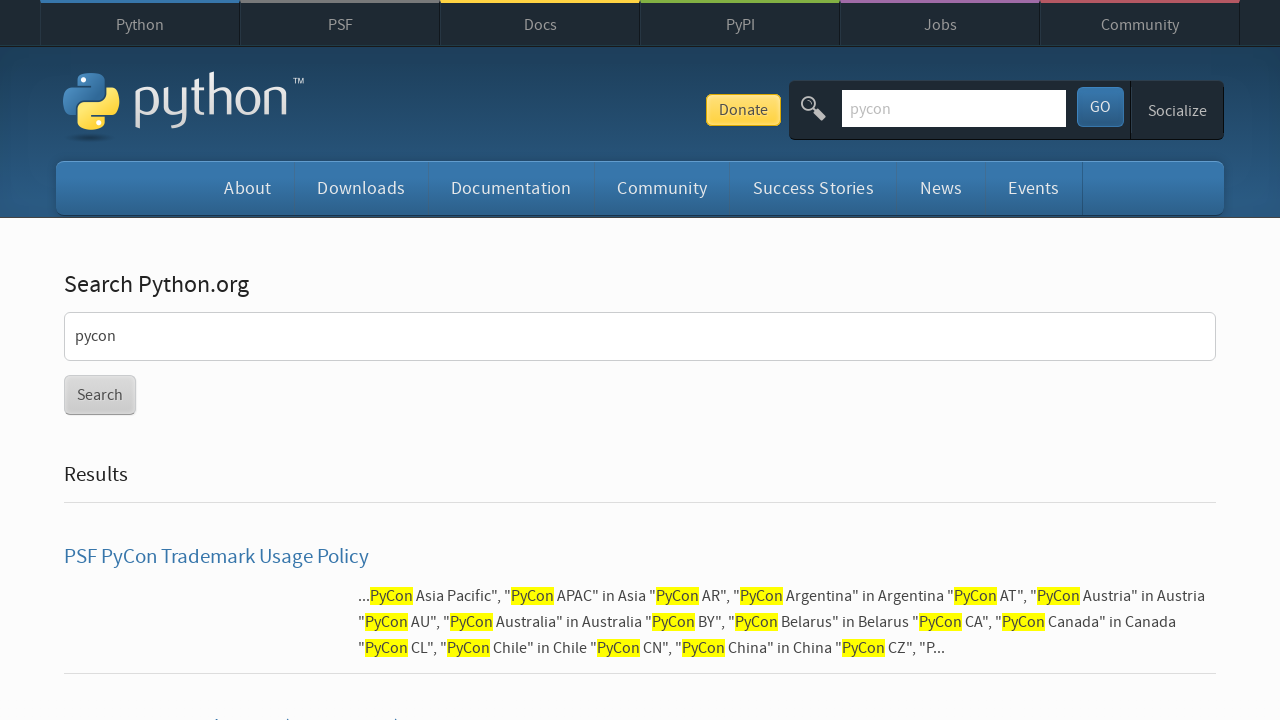

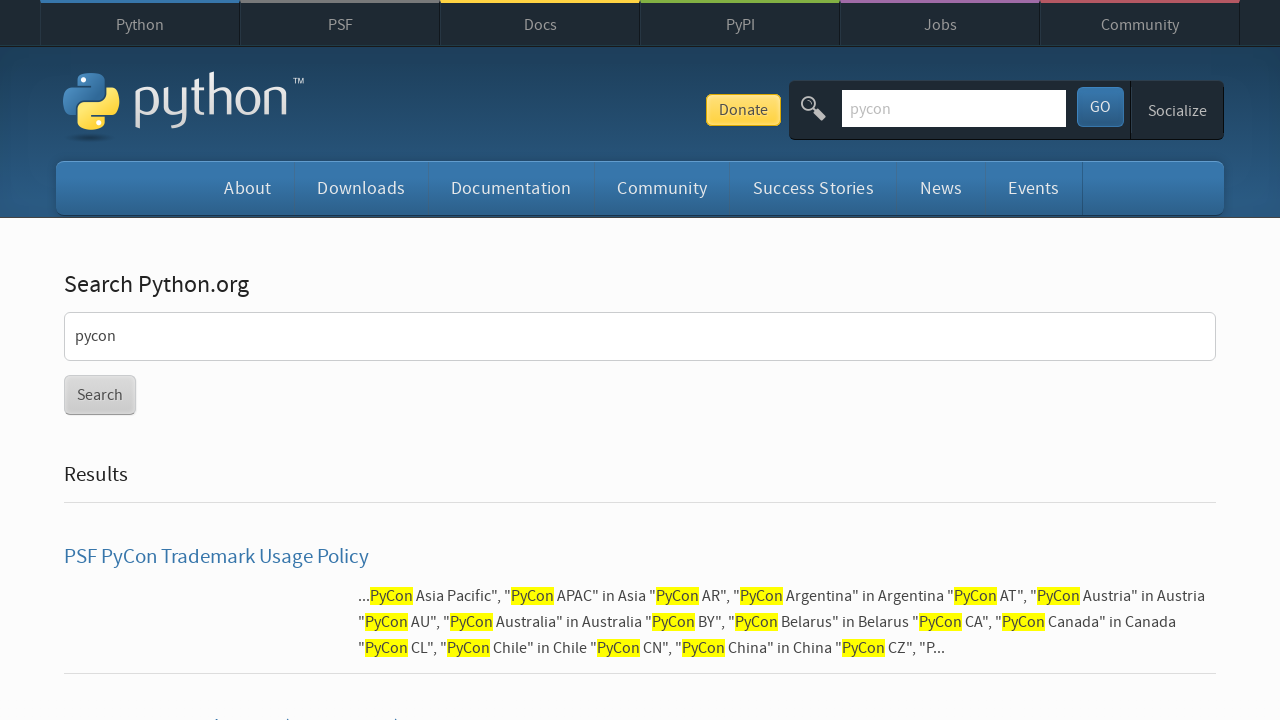